Tests various mouse interactions with a dropdown element including click, double-click, right-click, and hover

Starting URL: https://the-internet.herokuapp.com/dropdown

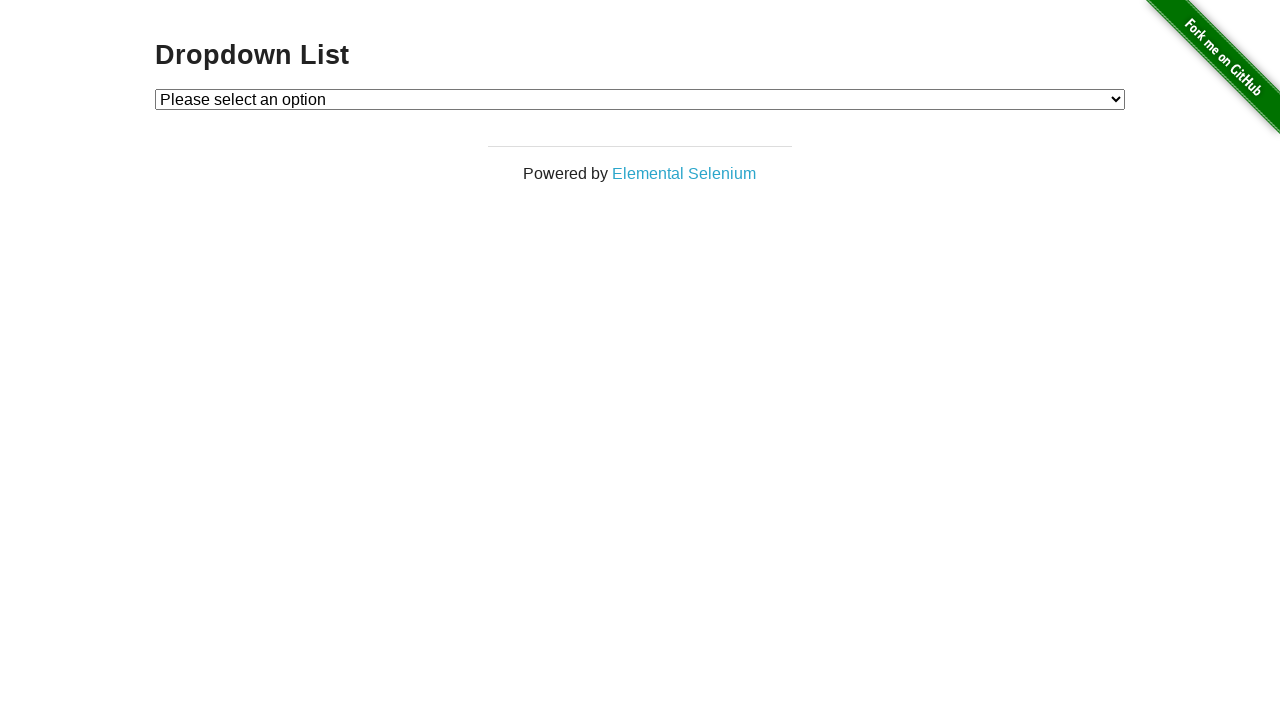

Located dropdown element with id='dropdown'
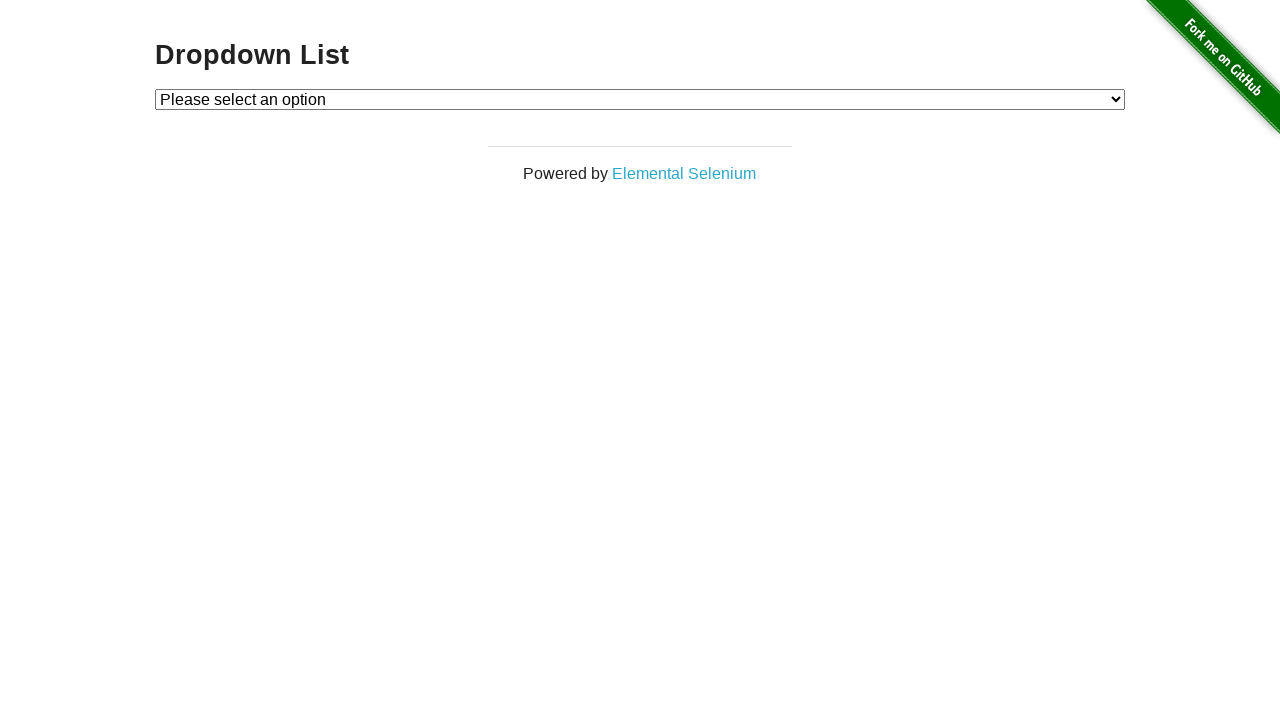

Performed single click on dropdown element at (640, 99) on #dropdown
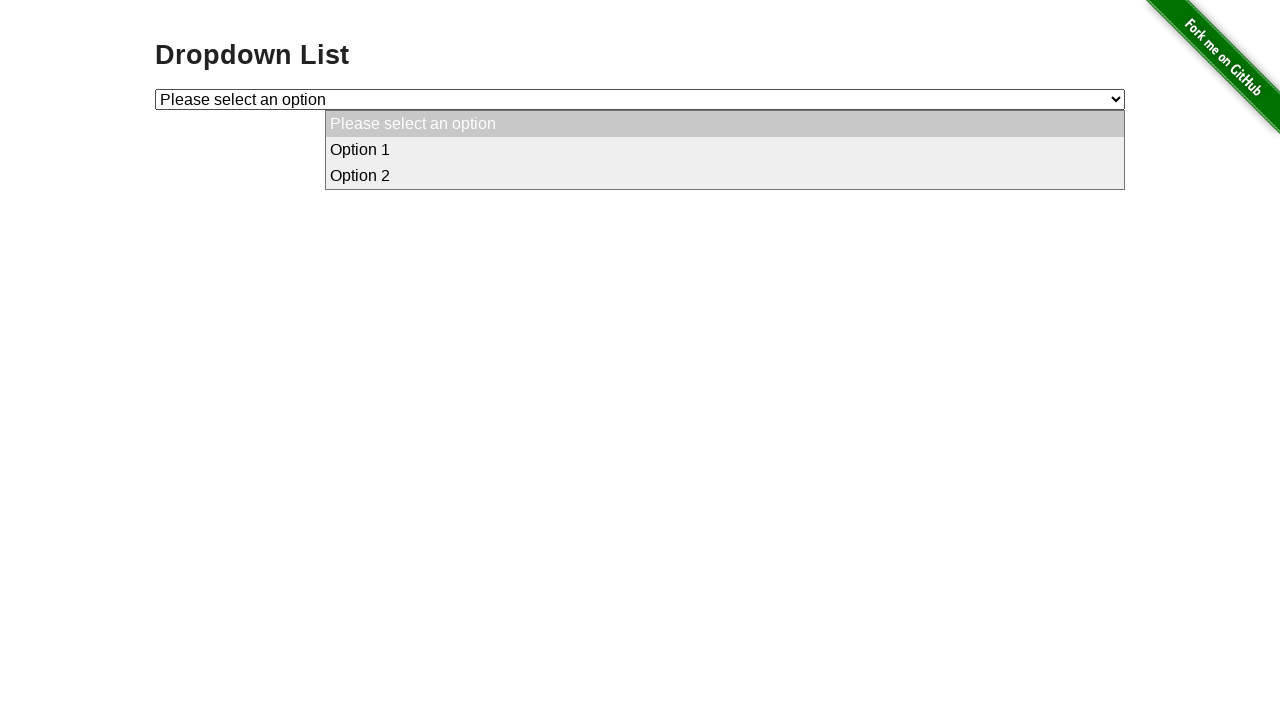

Performed double-click on dropdown element at (640, 99) on #dropdown
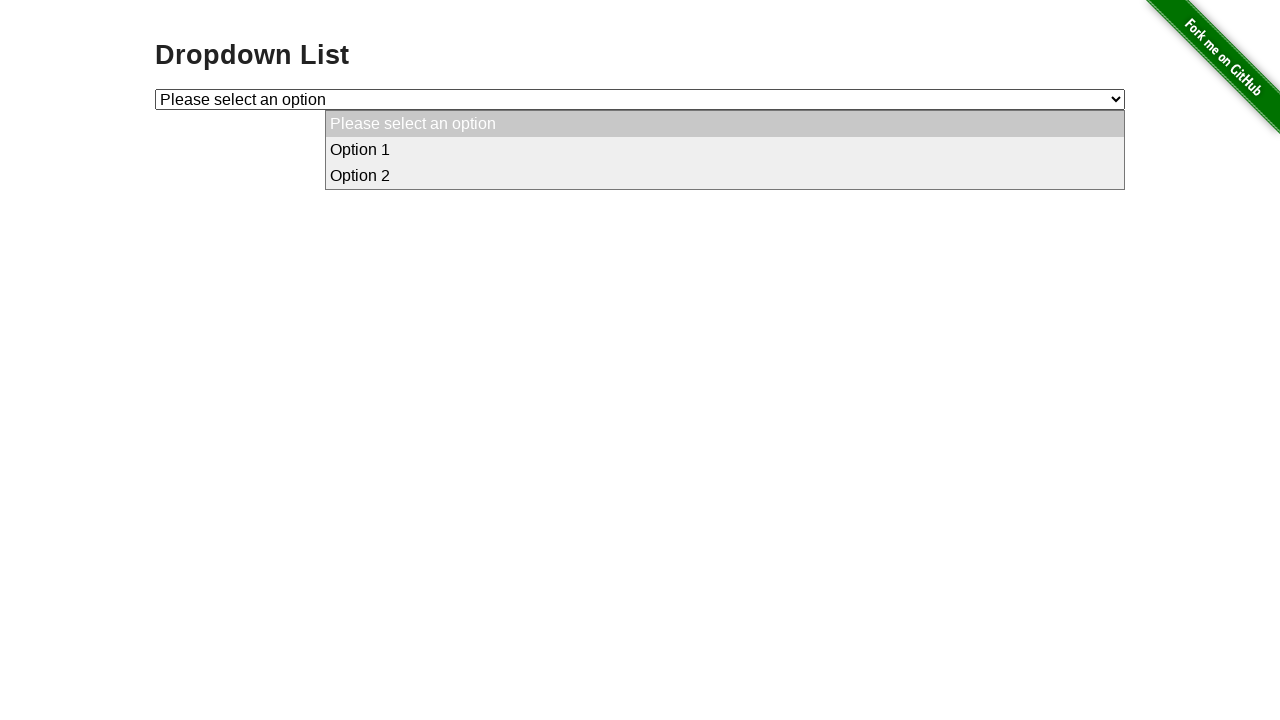

Performed right-click on dropdown element to open context menu at (640, 99) on #dropdown
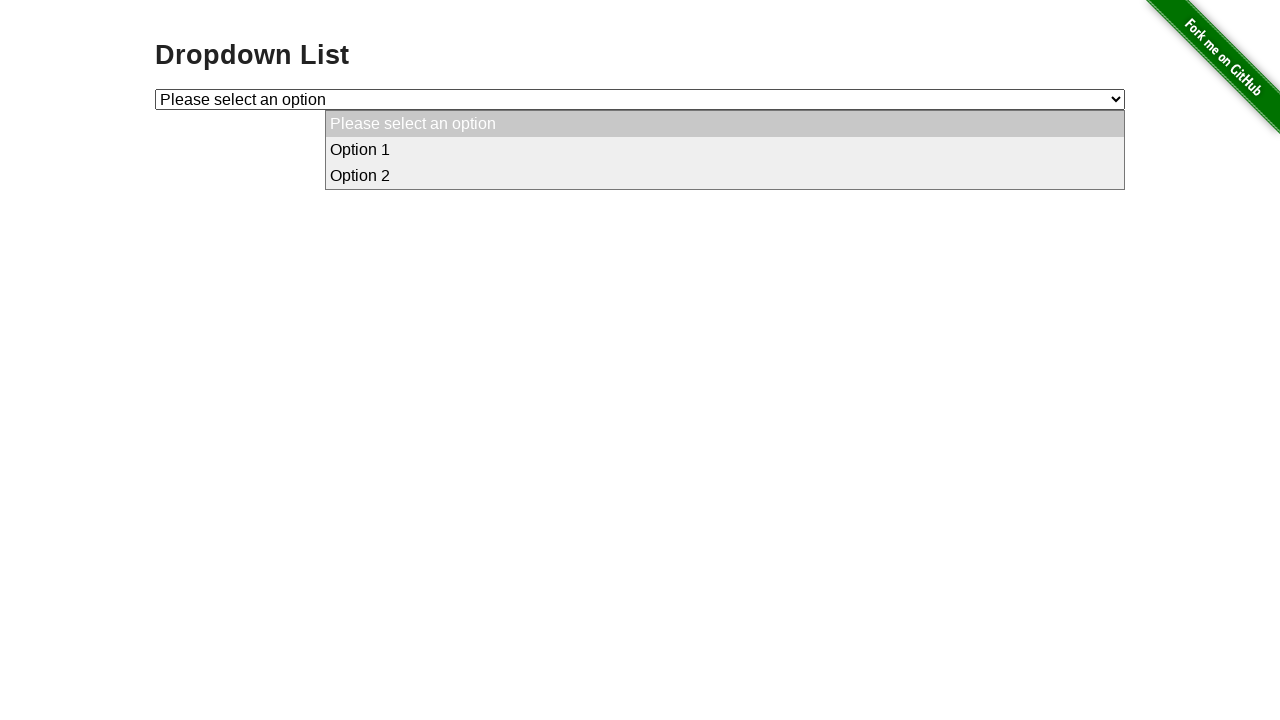

Performed click and hold (1000ms delay) on dropdown element at (640, 99) on #dropdown
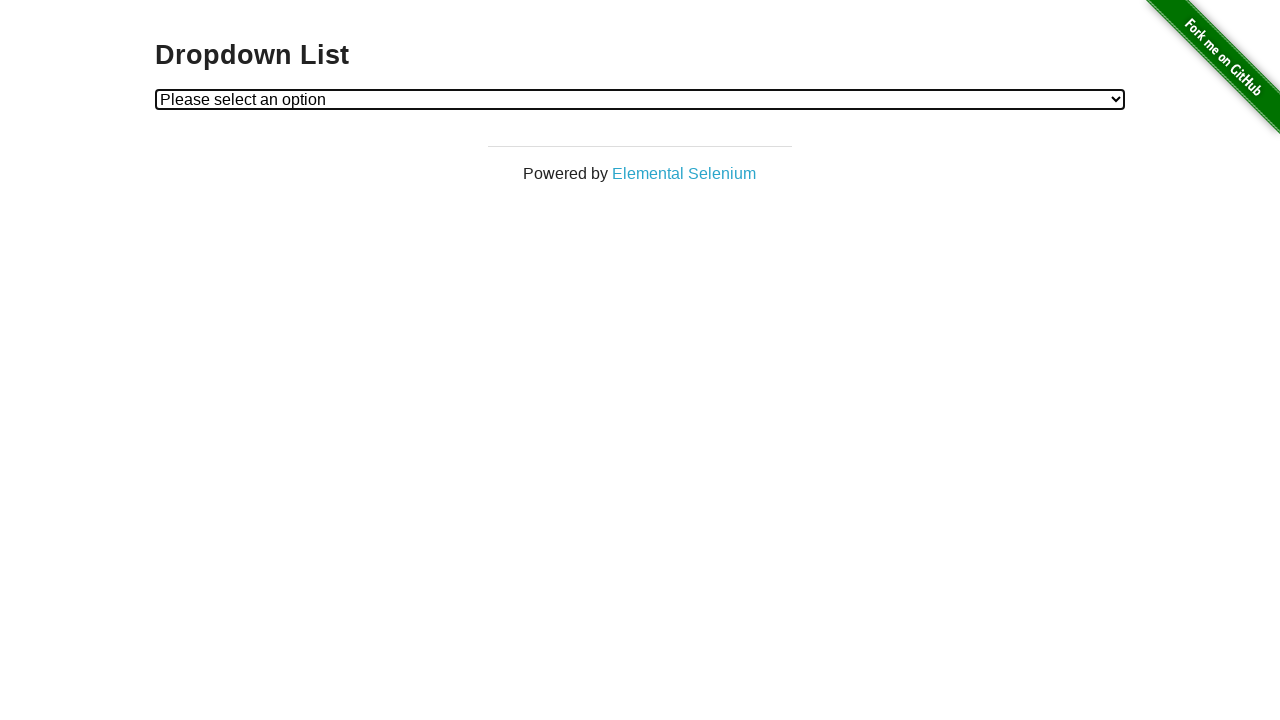

Performed click and release on dropdown element at (640, 99) on #dropdown
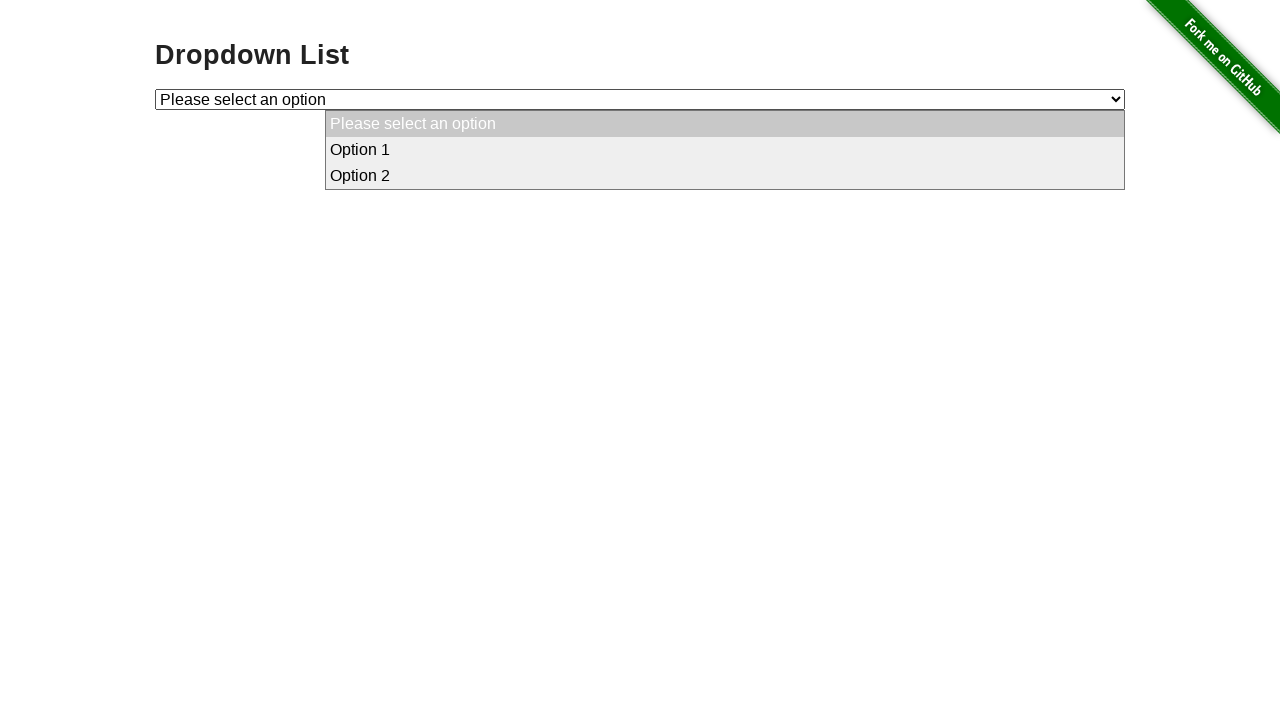

Hovered over dropdown element at (640, 99) on #dropdown
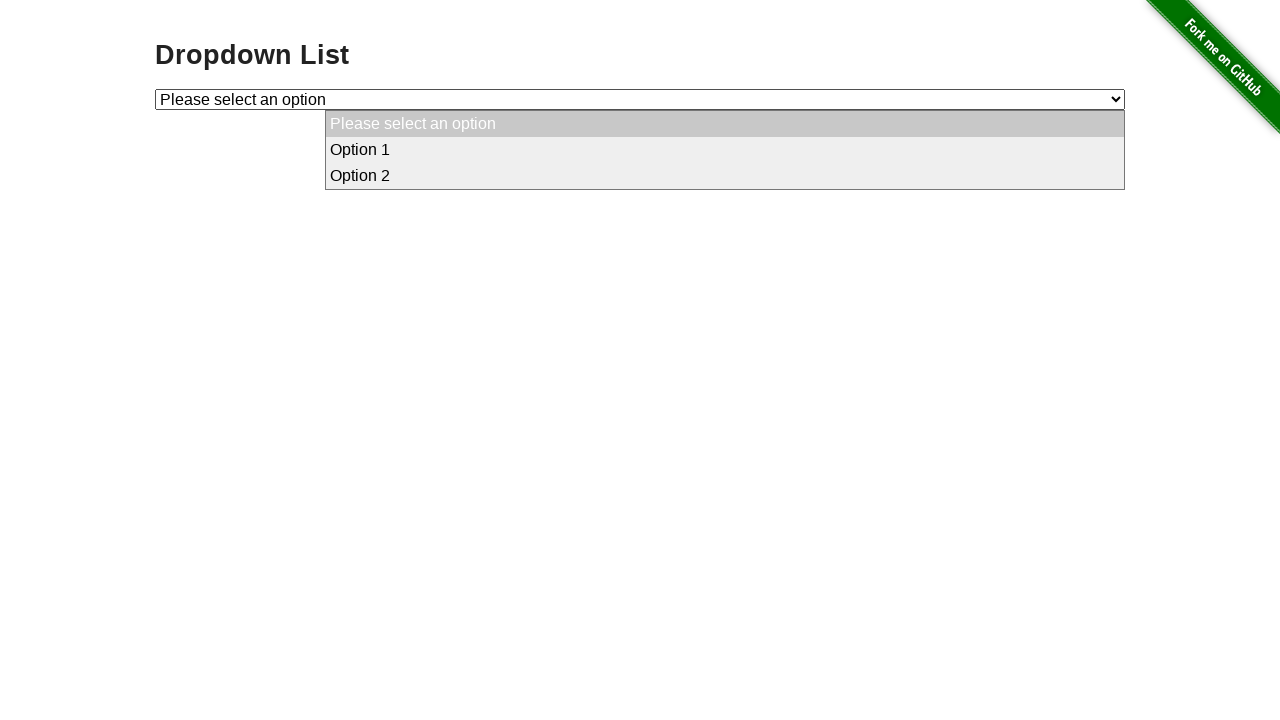

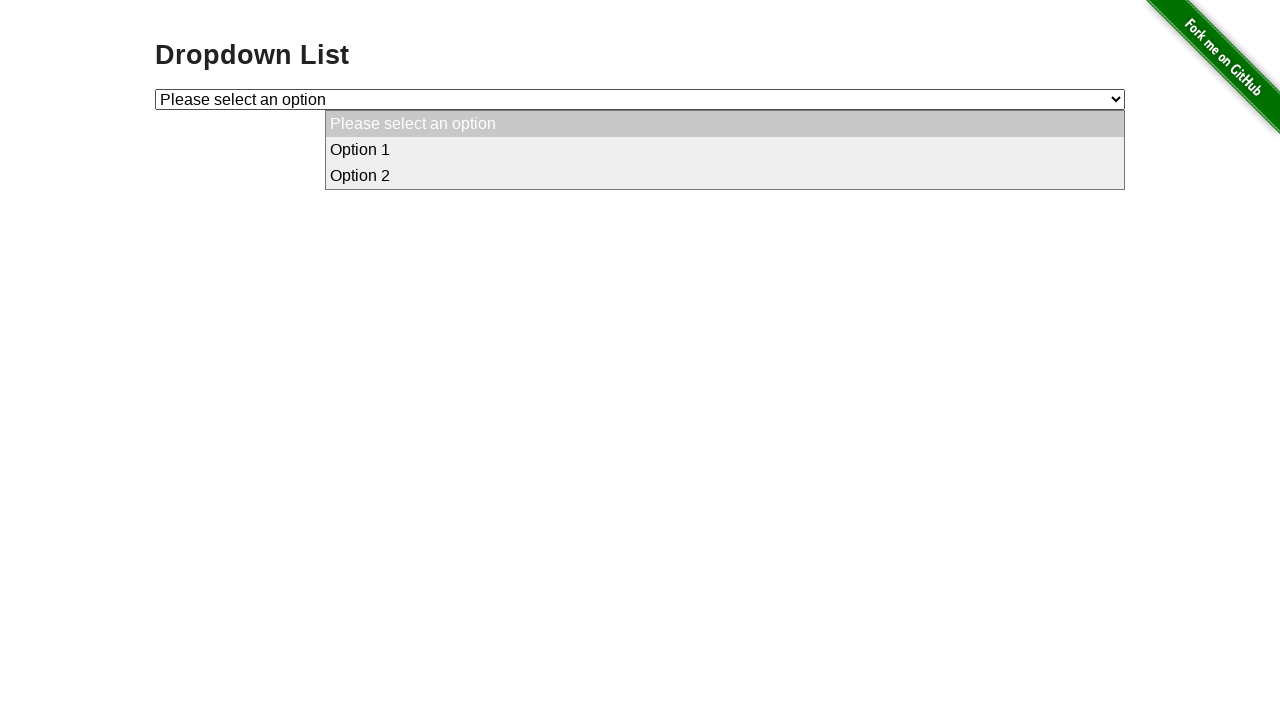